Tests A/B test opt-out functionality by visiting the split test page, adding an opt-out cookie, refreshing the page, and verifying the heading changes to indicate opt-out status.

Starting URL: http://the-internet.herokuapp.com/abtest

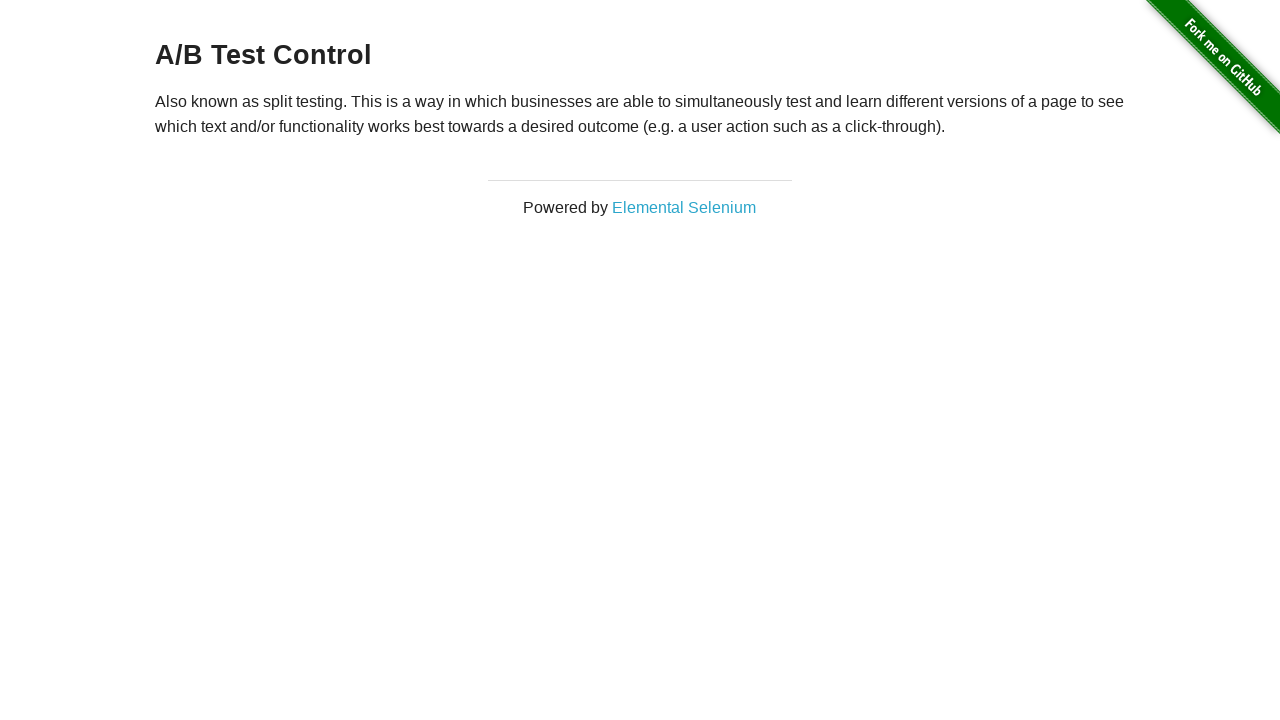

Navigated to A/B test page
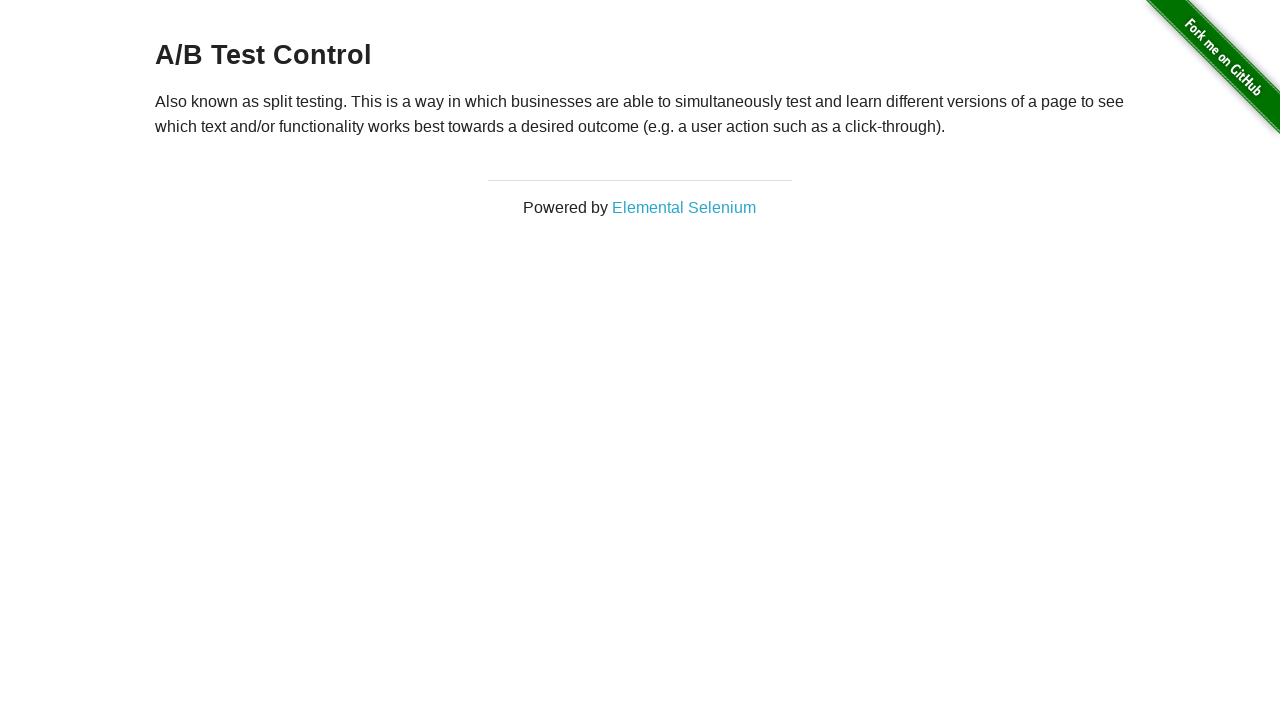

Retrieved heading text from page
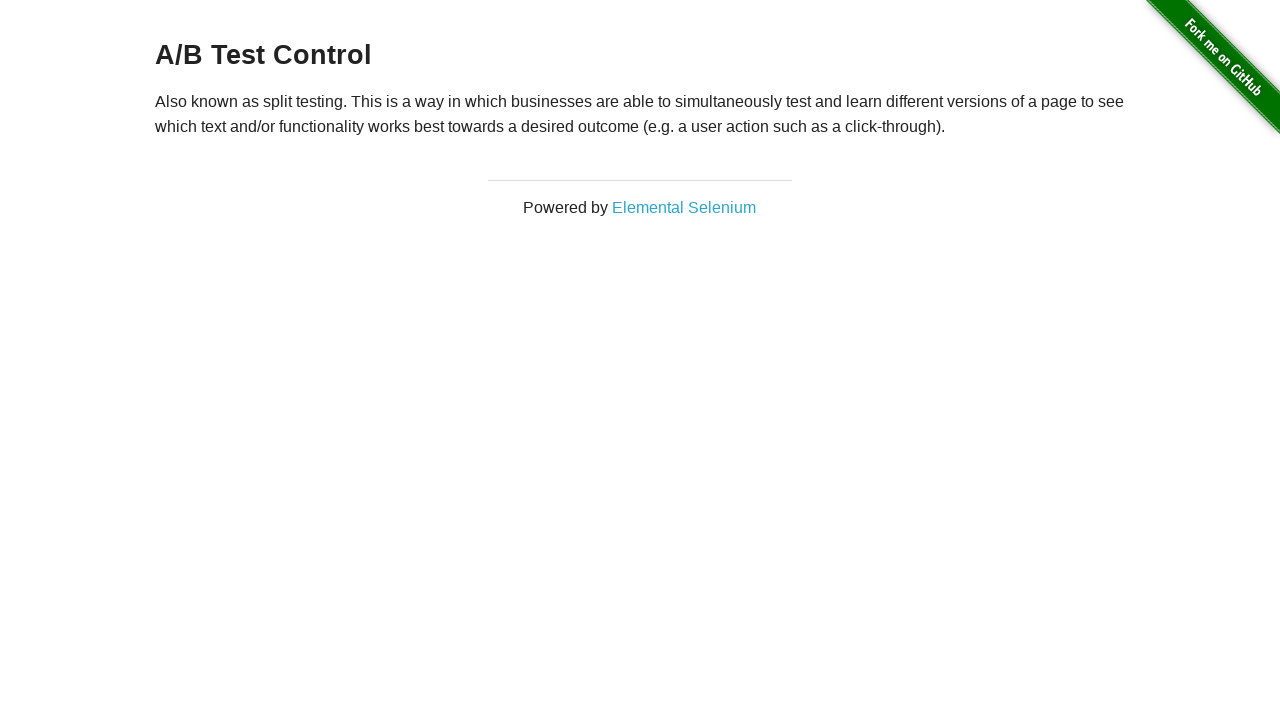

Added optimizelyOptOut cookie to context
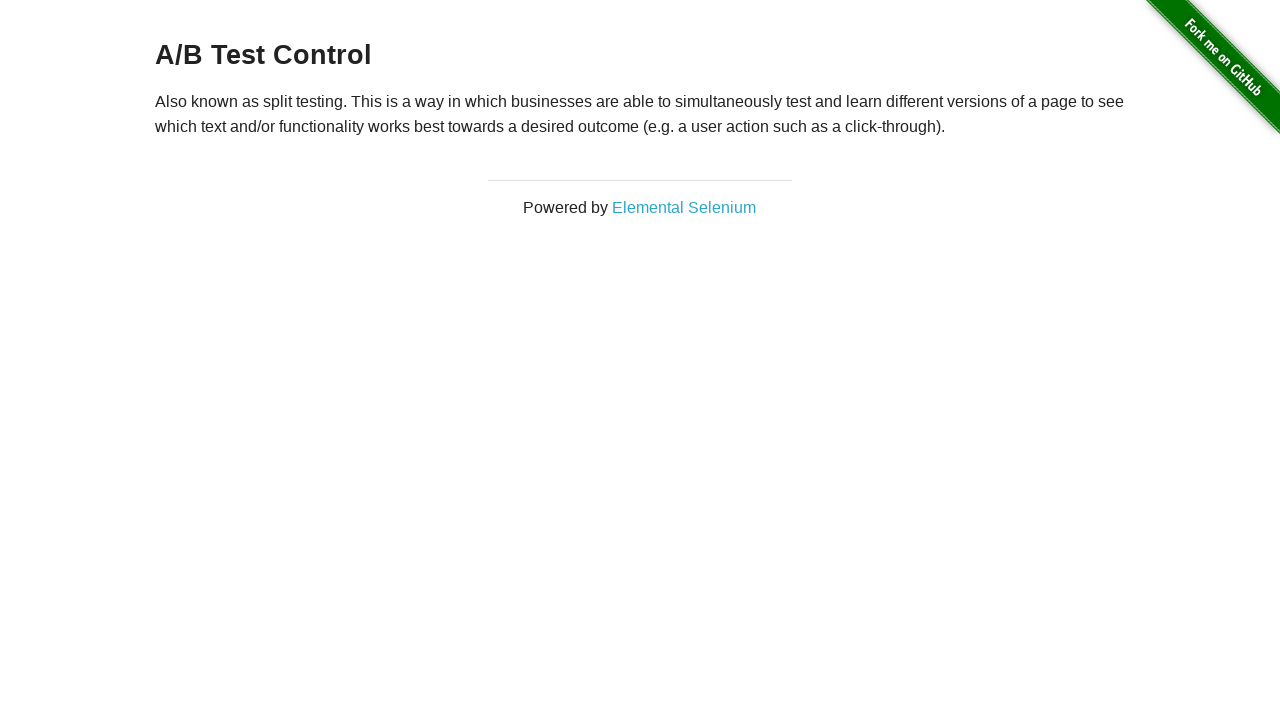

Reloaded page after adding opt-out cookie
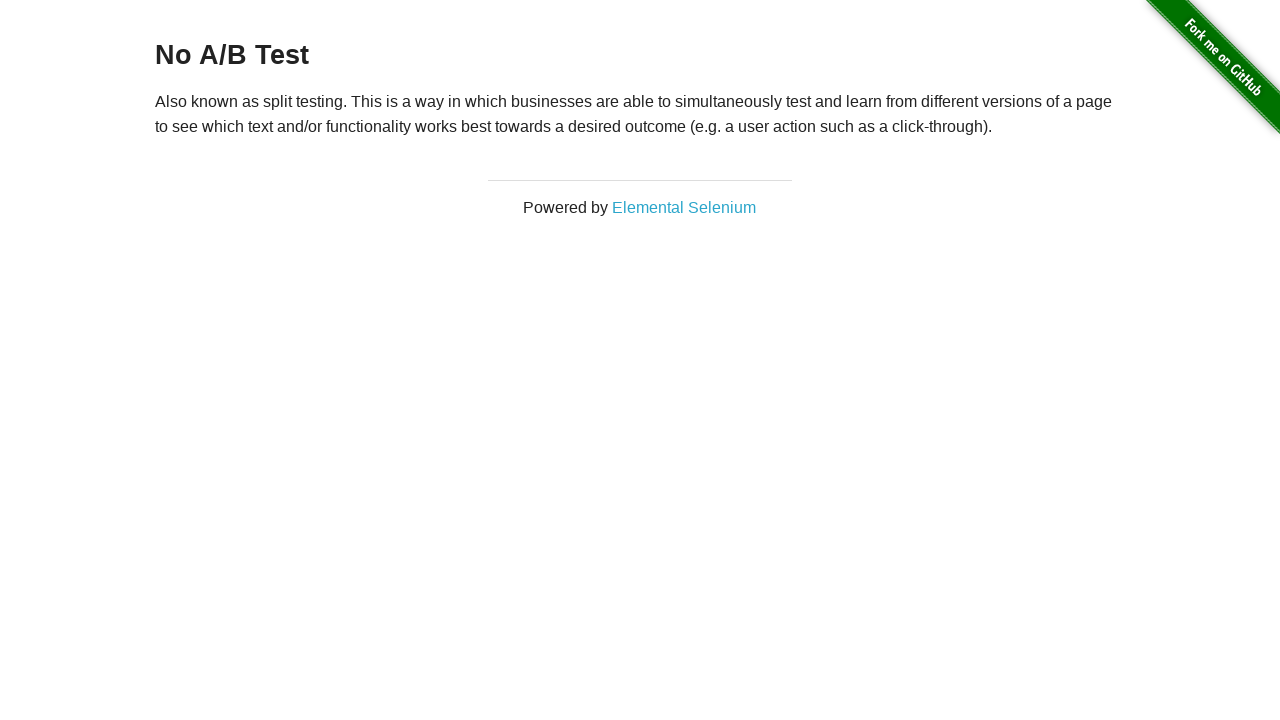

Waited for h3 heading to be visible
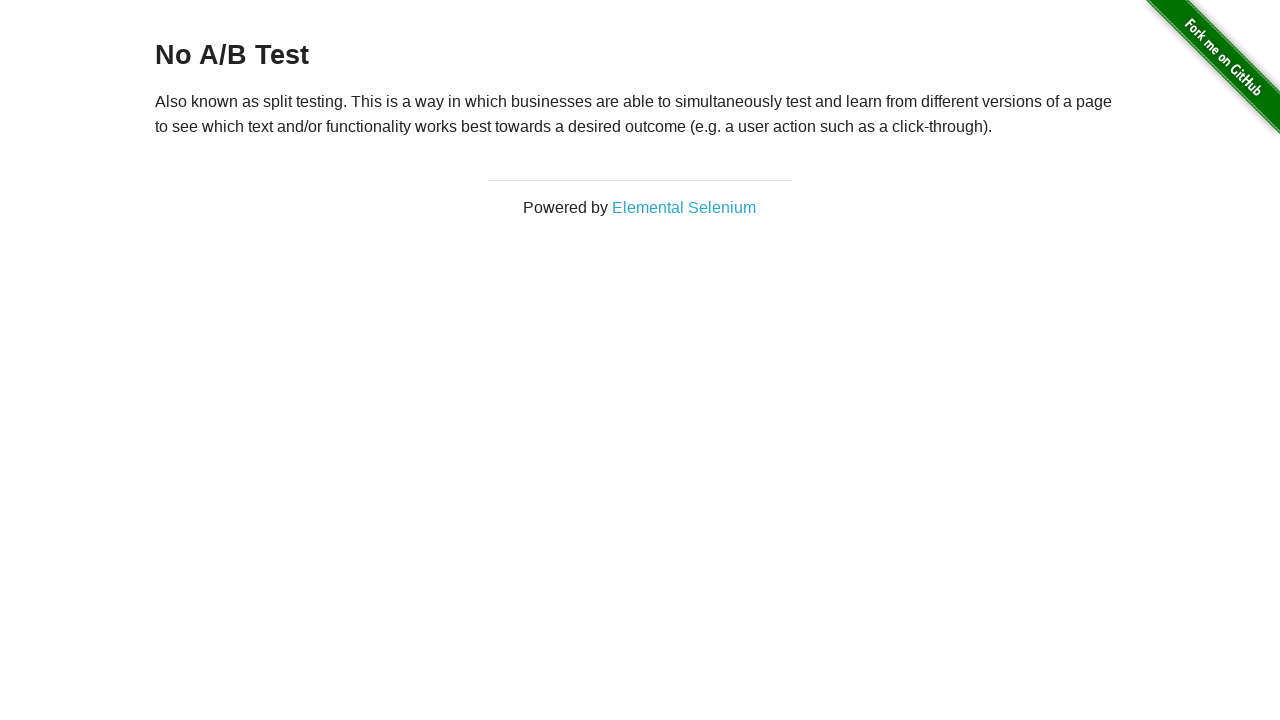

Verified heading changed to 'No A/B Test' confirming opt-out status
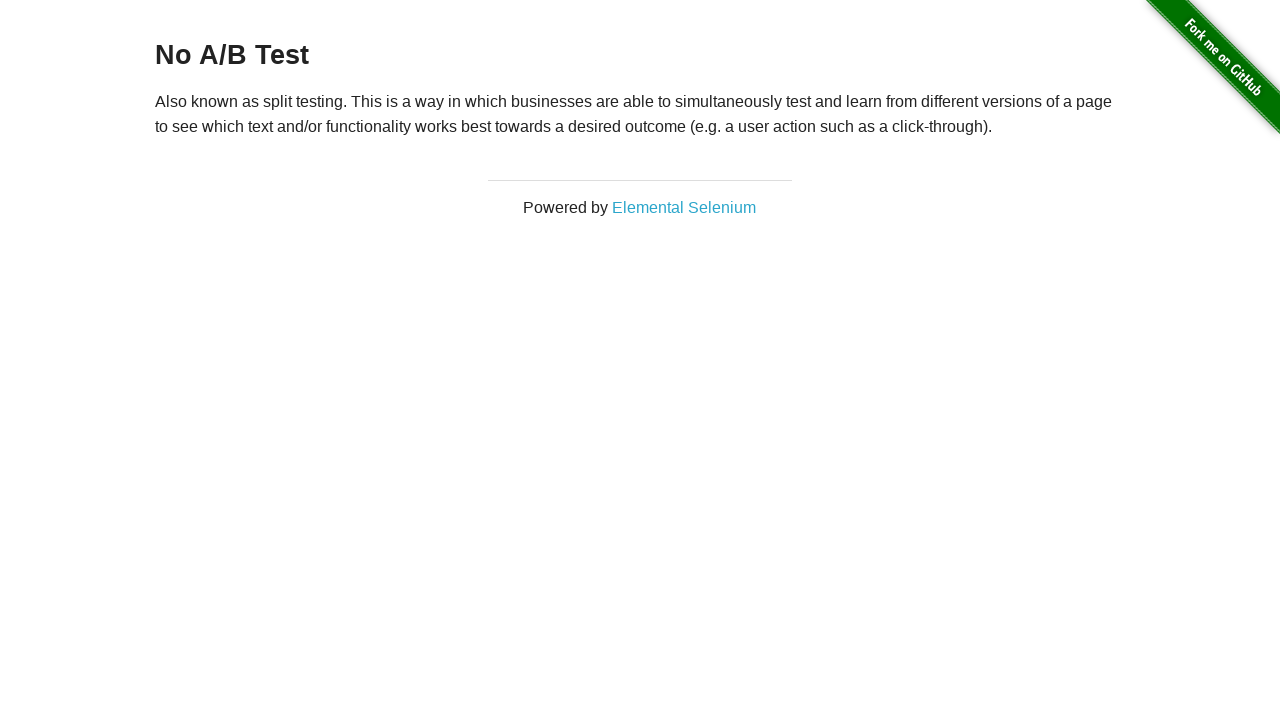

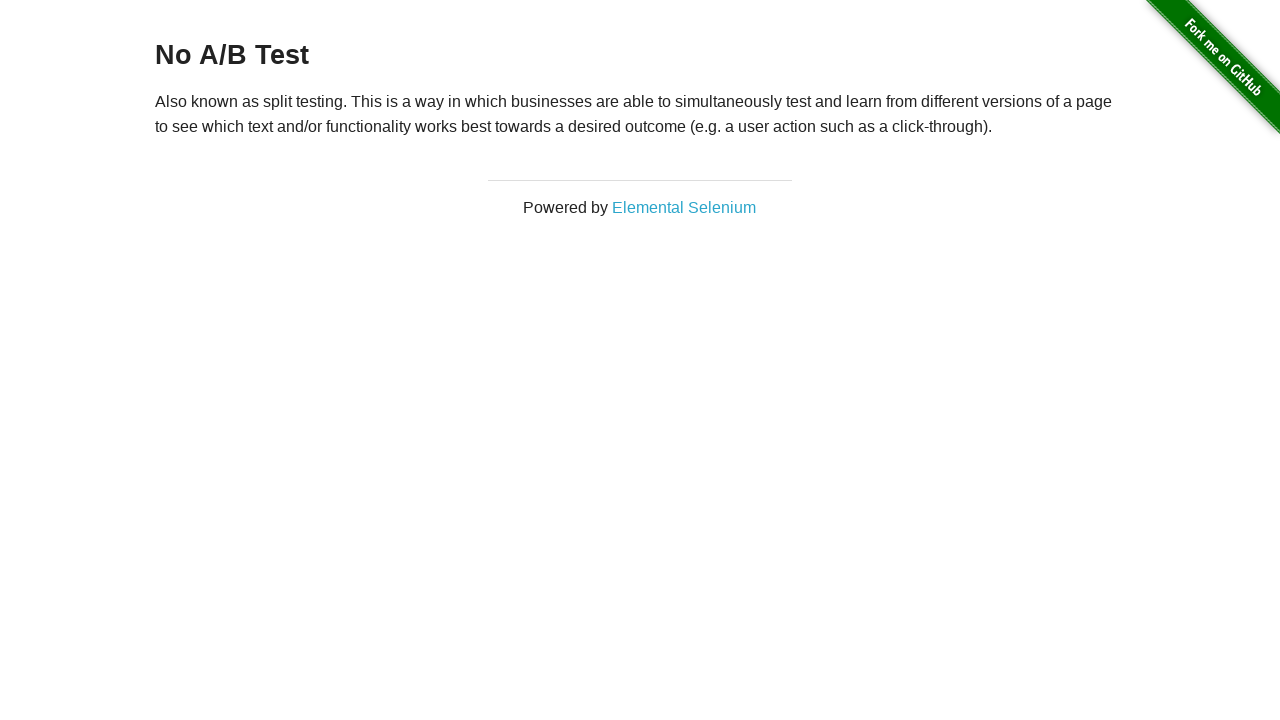